Tests form validation on a subscription page by completing the first two steps, then filling all required fields except the Name field, and verifying that a validation error message appears when trying to advance.

Starting URL: https://developer.grupoa.education/subscription/

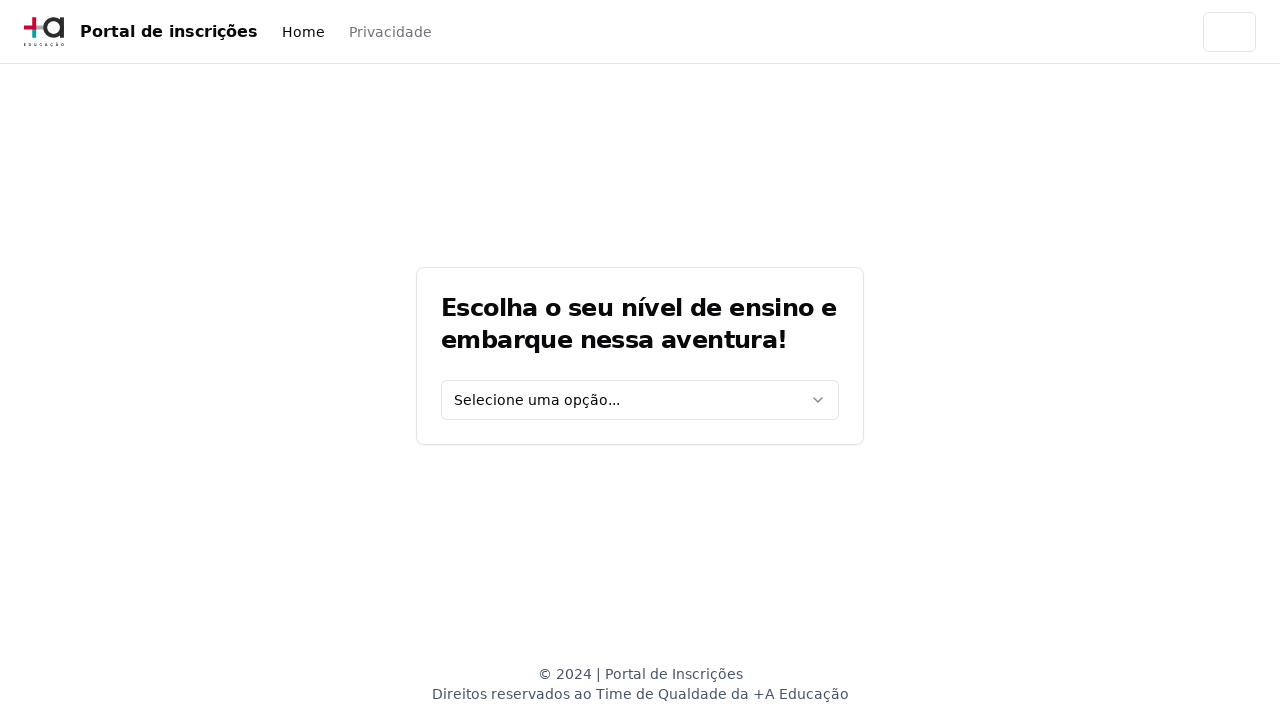

Clicked education level dropdown at (640, 400) on [data-testid='education-level-select']
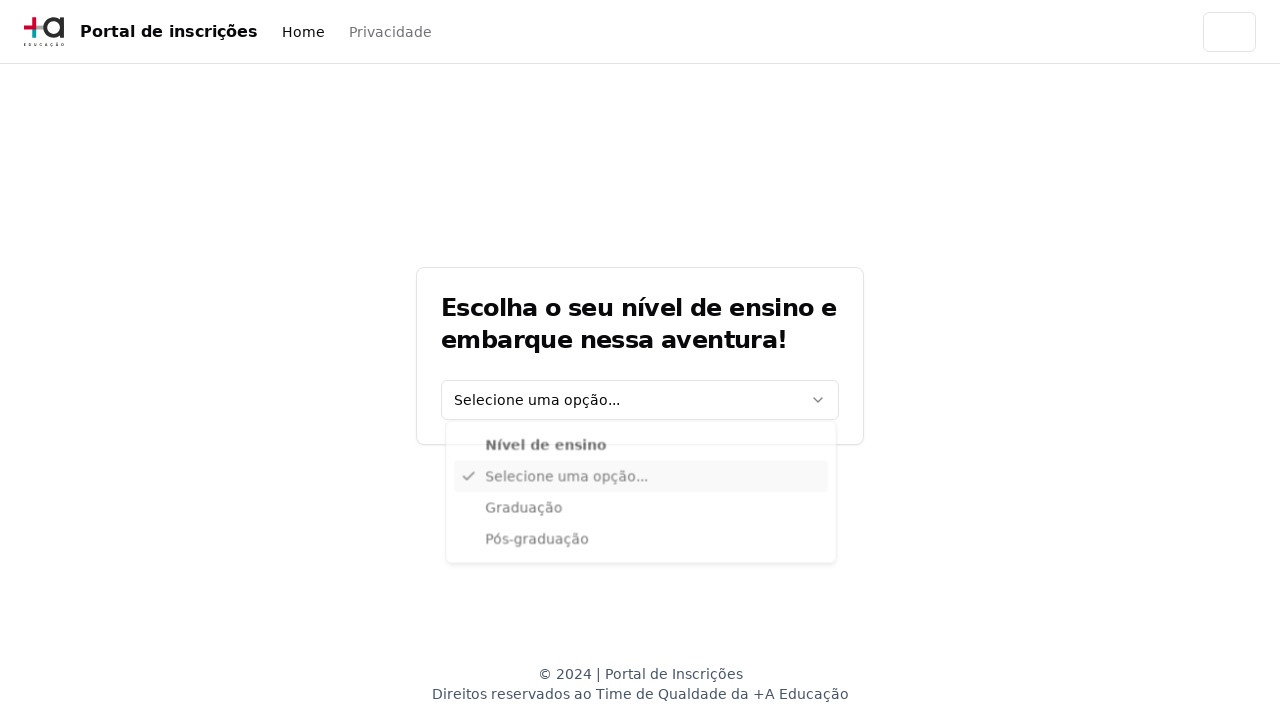

Selected 'Graduação' from education level dropdown at (641, 513) on xpath=//div[@data-radix-vue-collection-item][contains(., 'Graduação')]
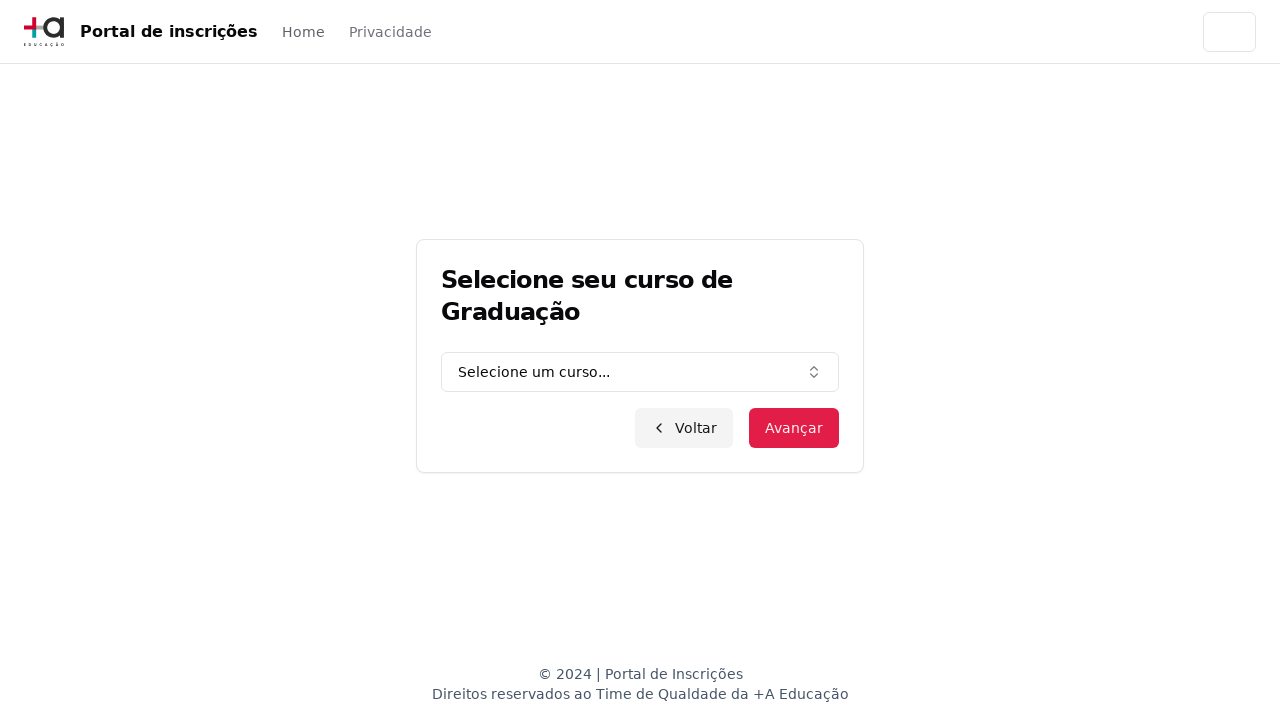

Clicked course combo box at (640, 372) on [data-testid='graduation-combo']
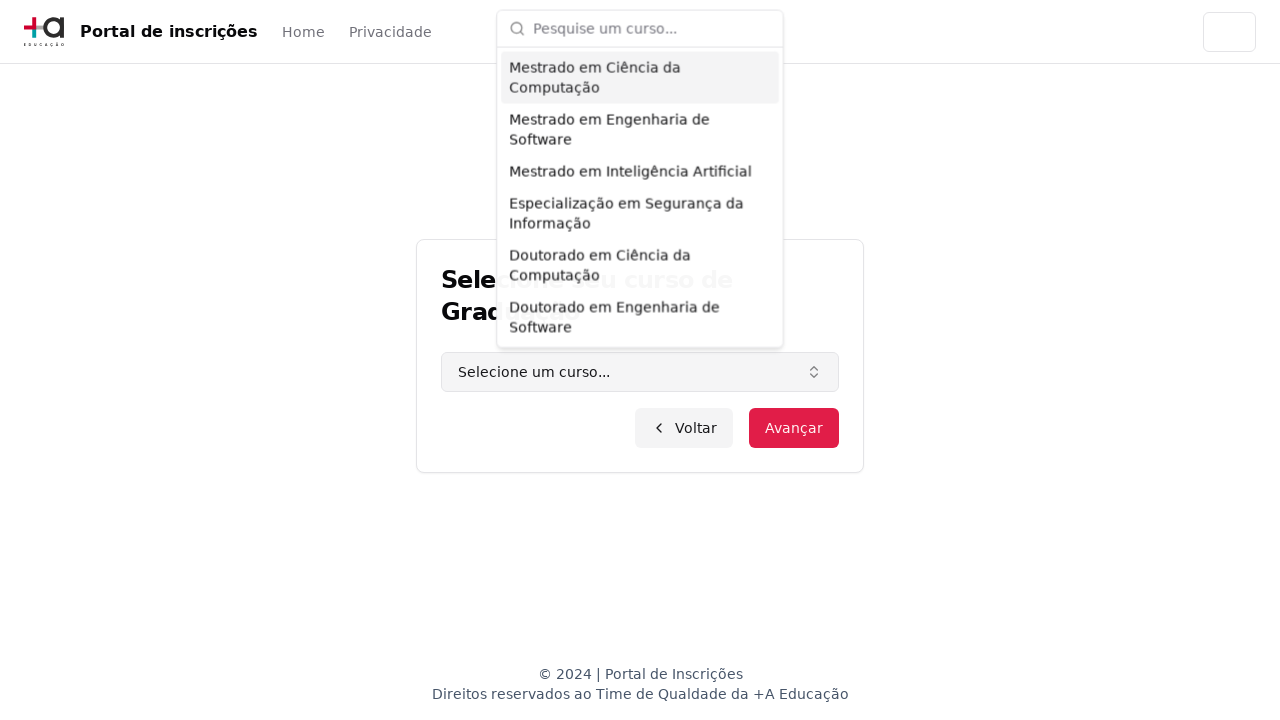

Clicked course input field at (652, 28) on input.h-9
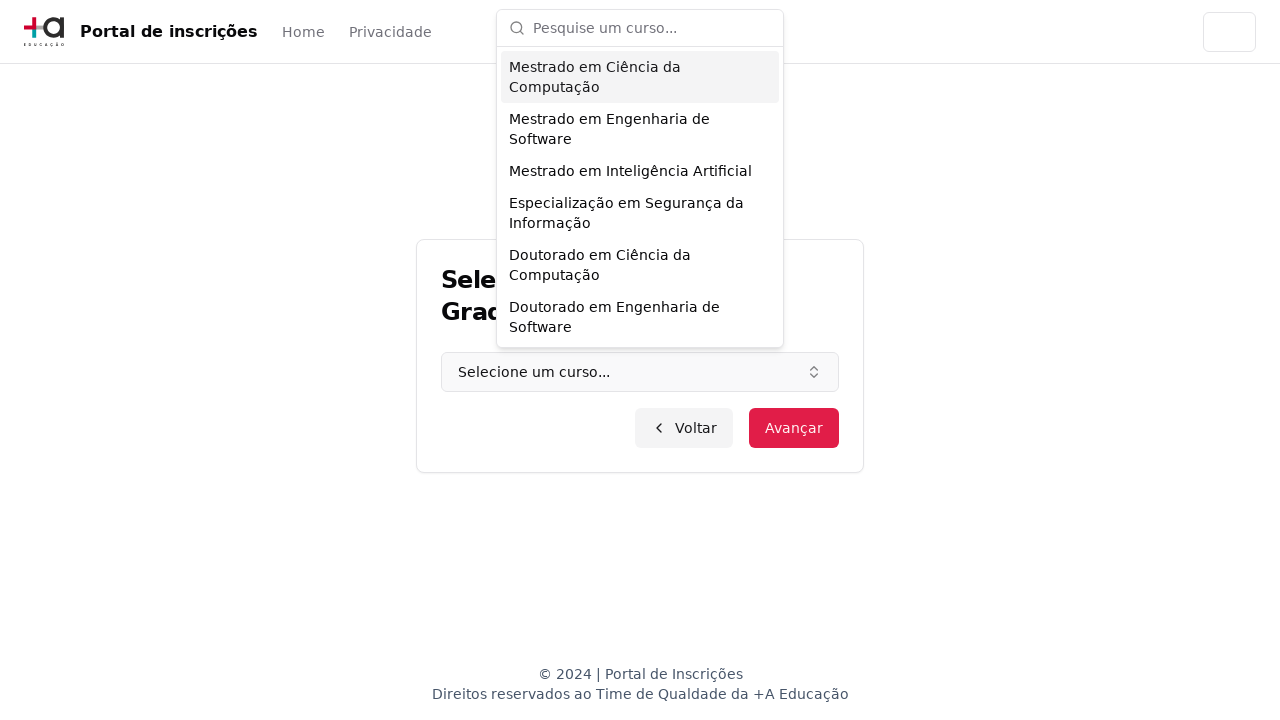

Filled course input with 'Engenharia de Software' on input.h-9
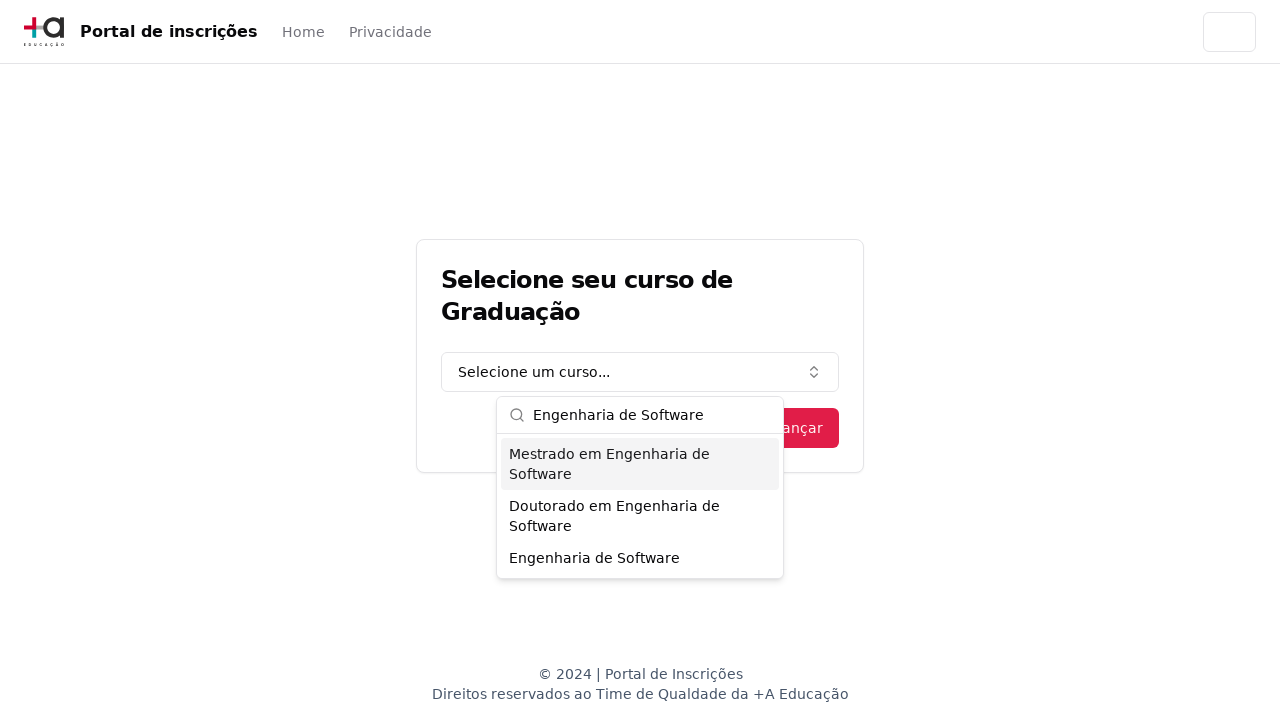

Pressed Enter to confirm course selection on input.h-9
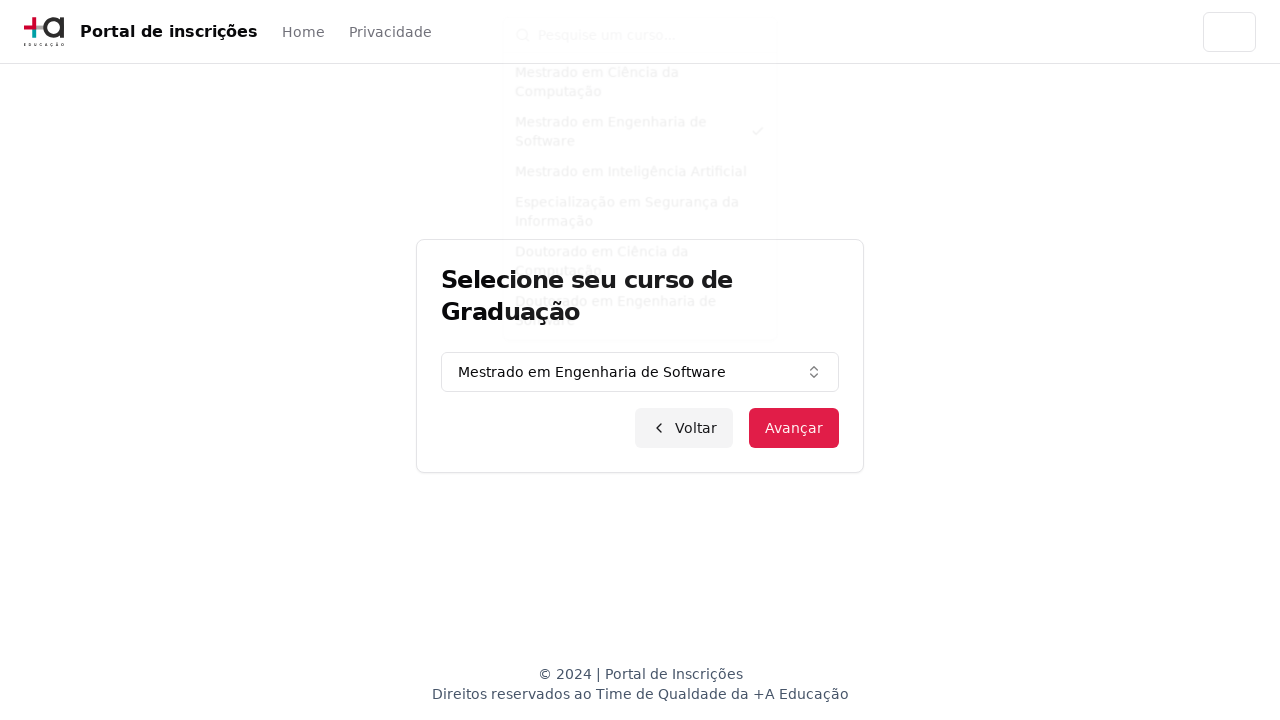

Clicked advance button to proceed to next step at (794, 428) on button.inline-flex.items-center.justify-center.bg-primary
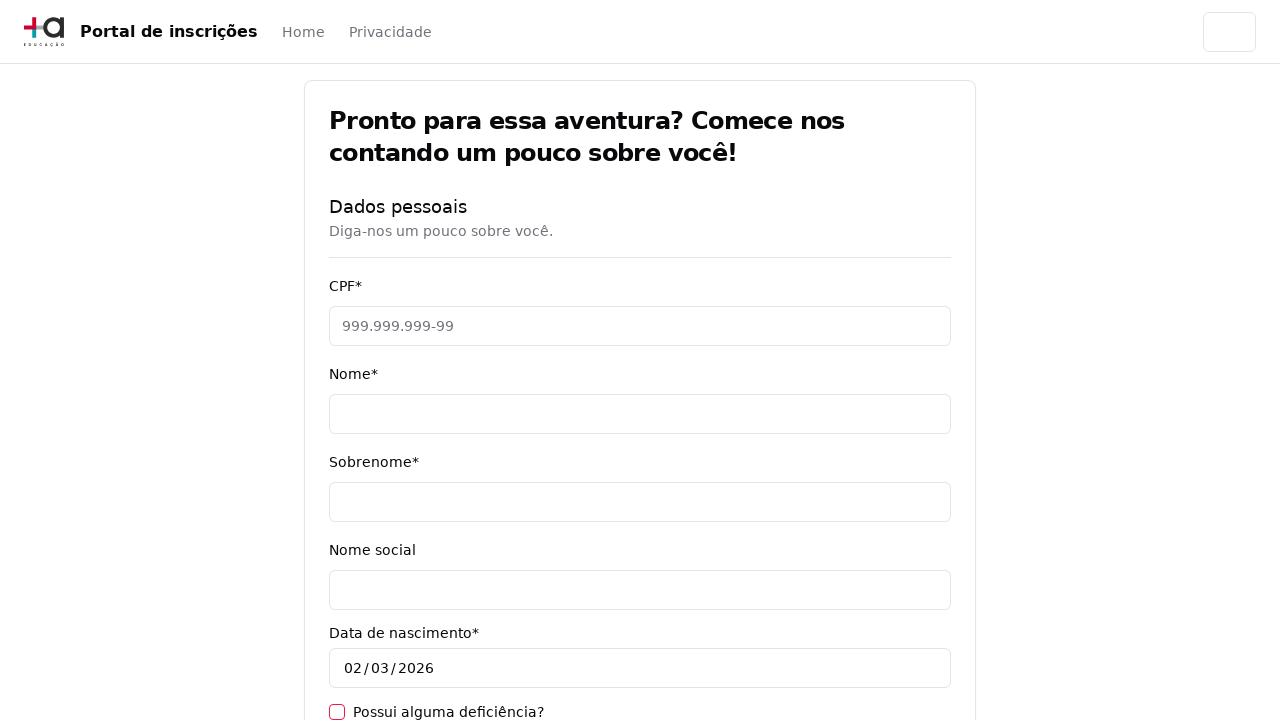

Filled CPF field with '11495607623' on [data-testid='cpf-input']
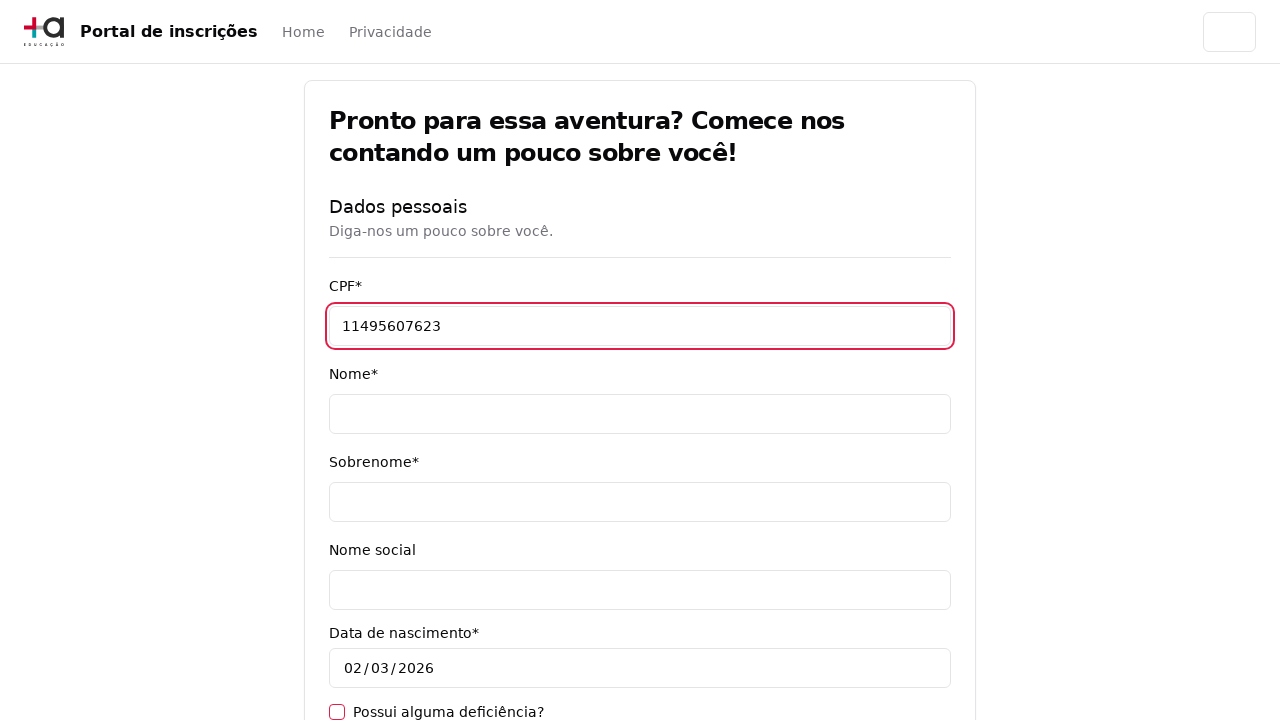

Left name field empty (required field intentionally blank) on [data-testid='name-input']
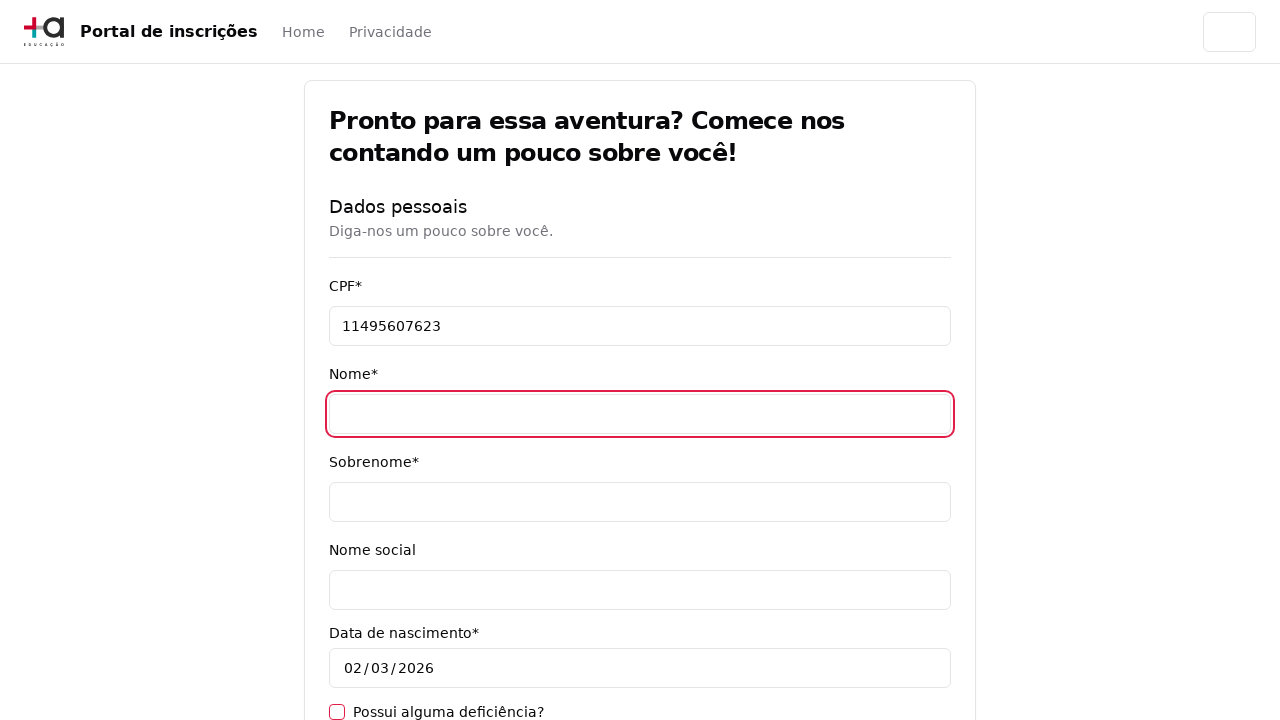

Filled surname field with 'Martins' on [data-testid='surname-input']
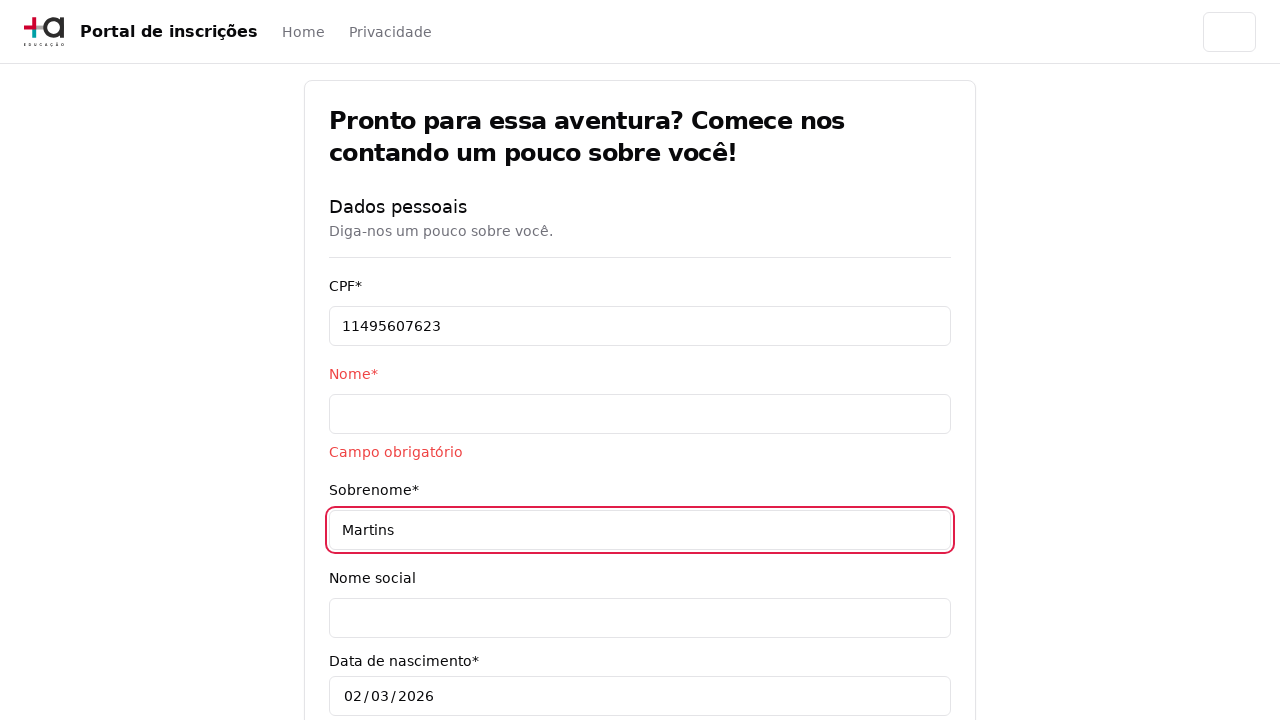

Filled email field with 'jessicamartins@teste.com.br' on [data-testid='email-input']
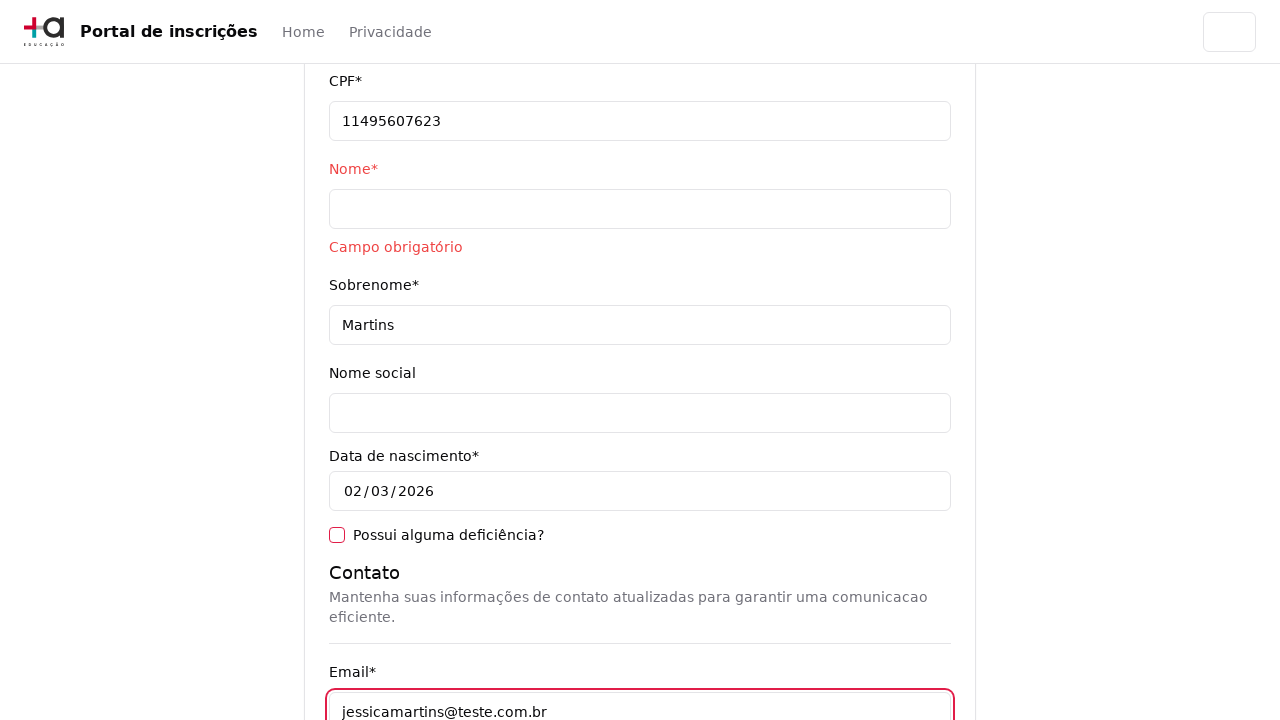

Filled cellphone field with '31975000000' on [data-testid='cellphone-input']
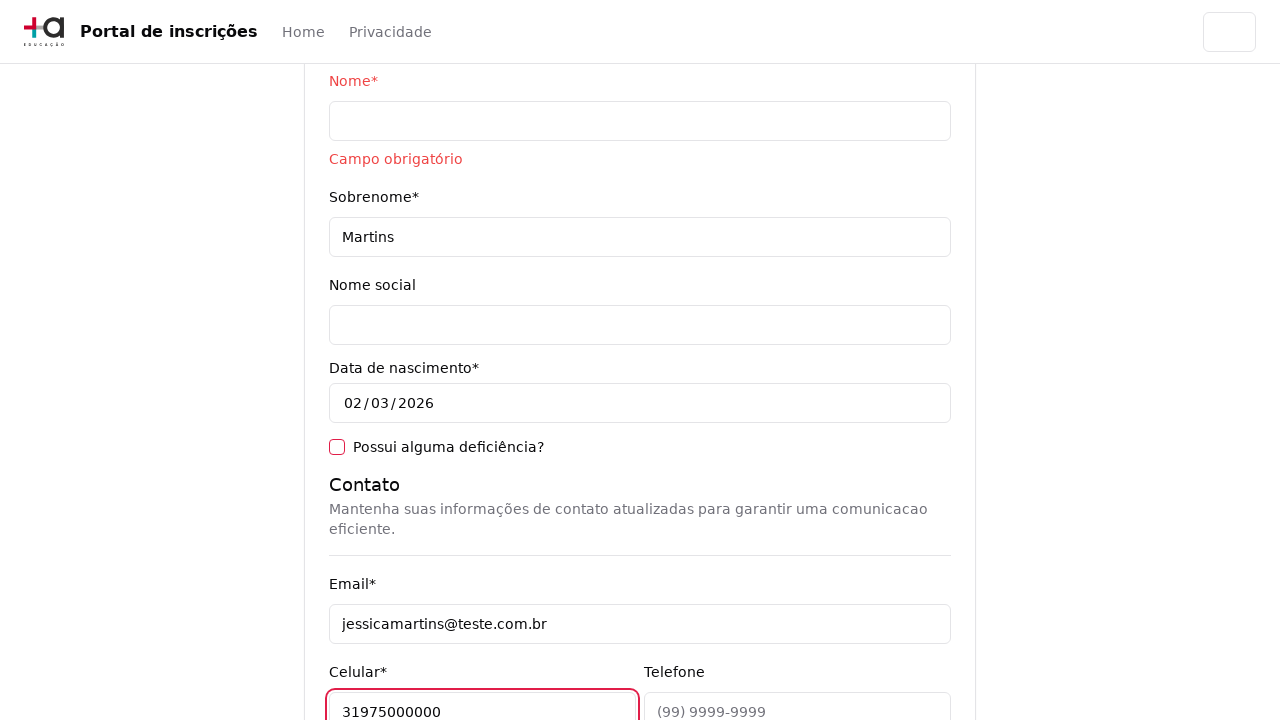

Filled phone field with '3132320032' on [data-testid='phone-input']
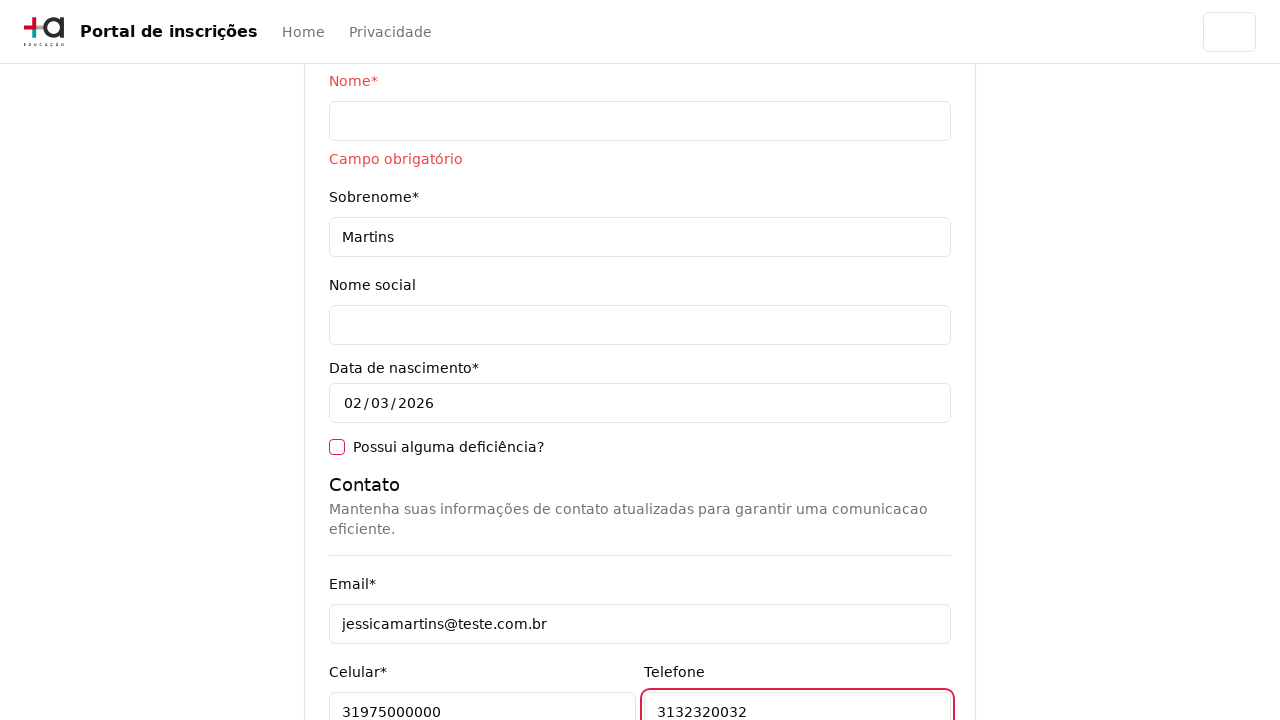

Filled CEP field with '30330000' on [data-testid='cep-input']
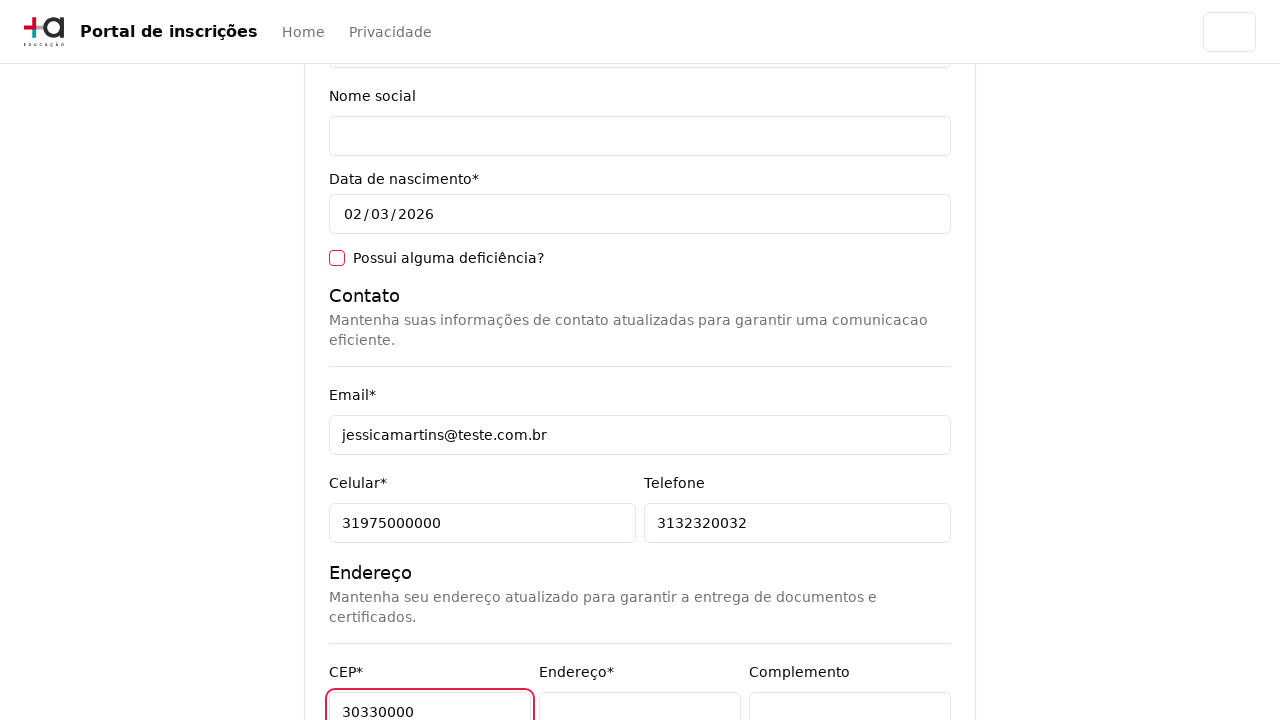

Filled address field with 'Rua A' on [data-testid='address-input']
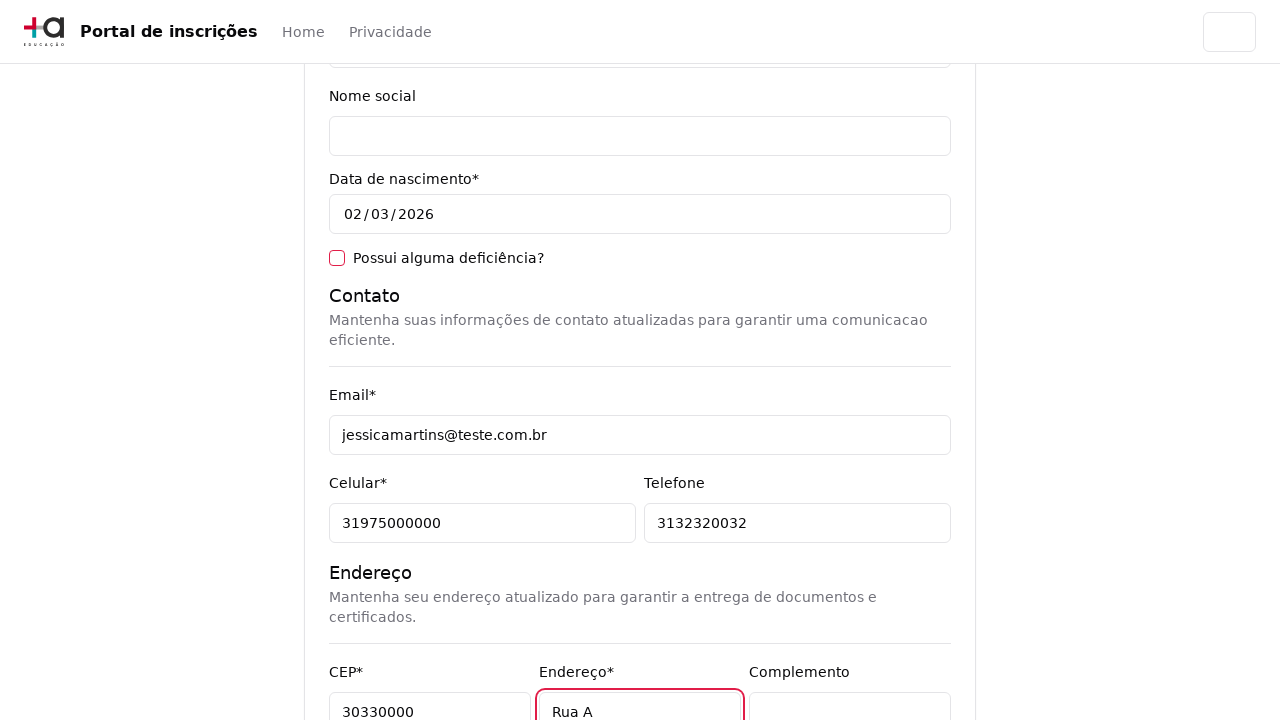

Filled neighborhood field with 'São Pedro' on [data-testid='neighborhood-input']
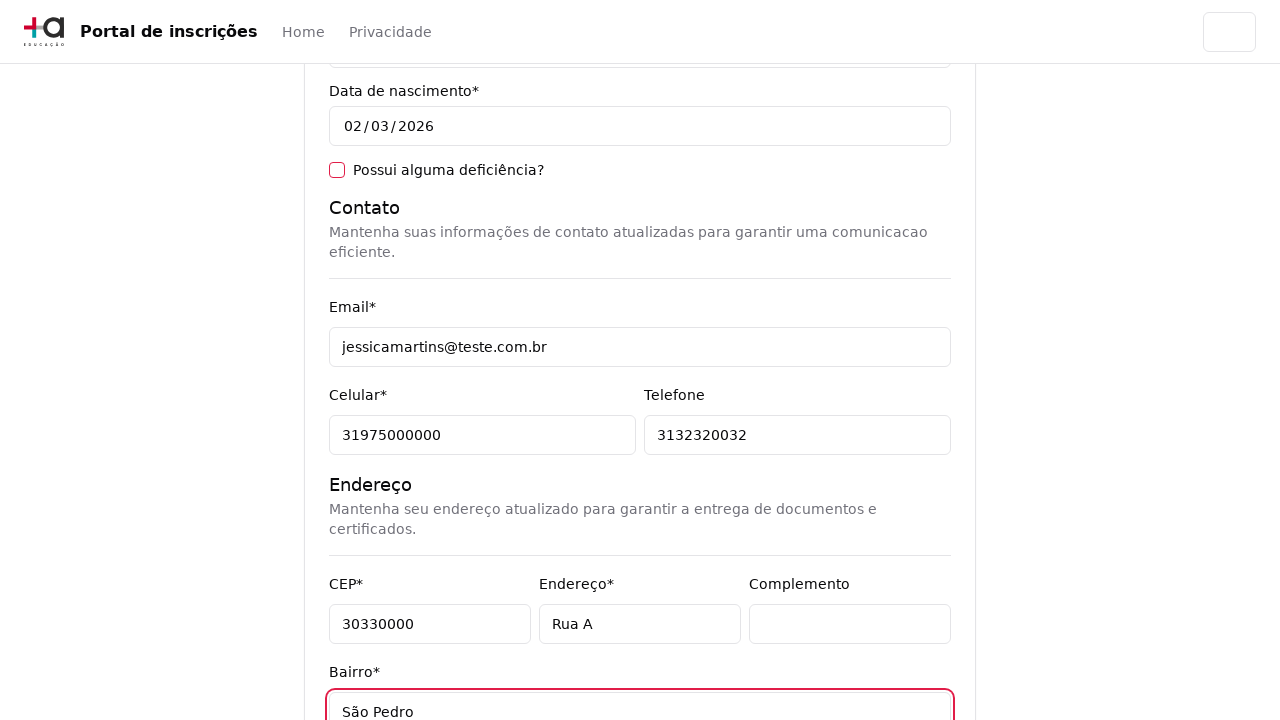

Filled city field with 'Belo Horizonte' on [data-testid='city-input']
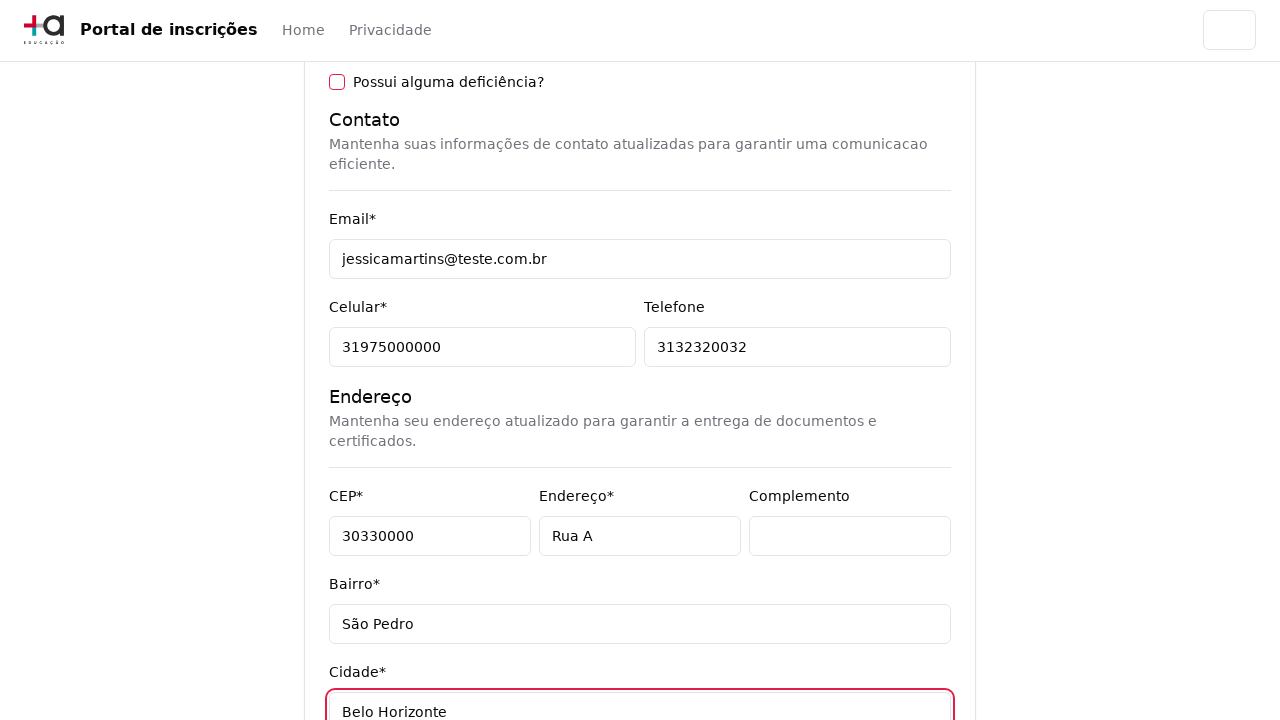

Filled state field with 'Minas Gerais' on [data-testid='state-input']
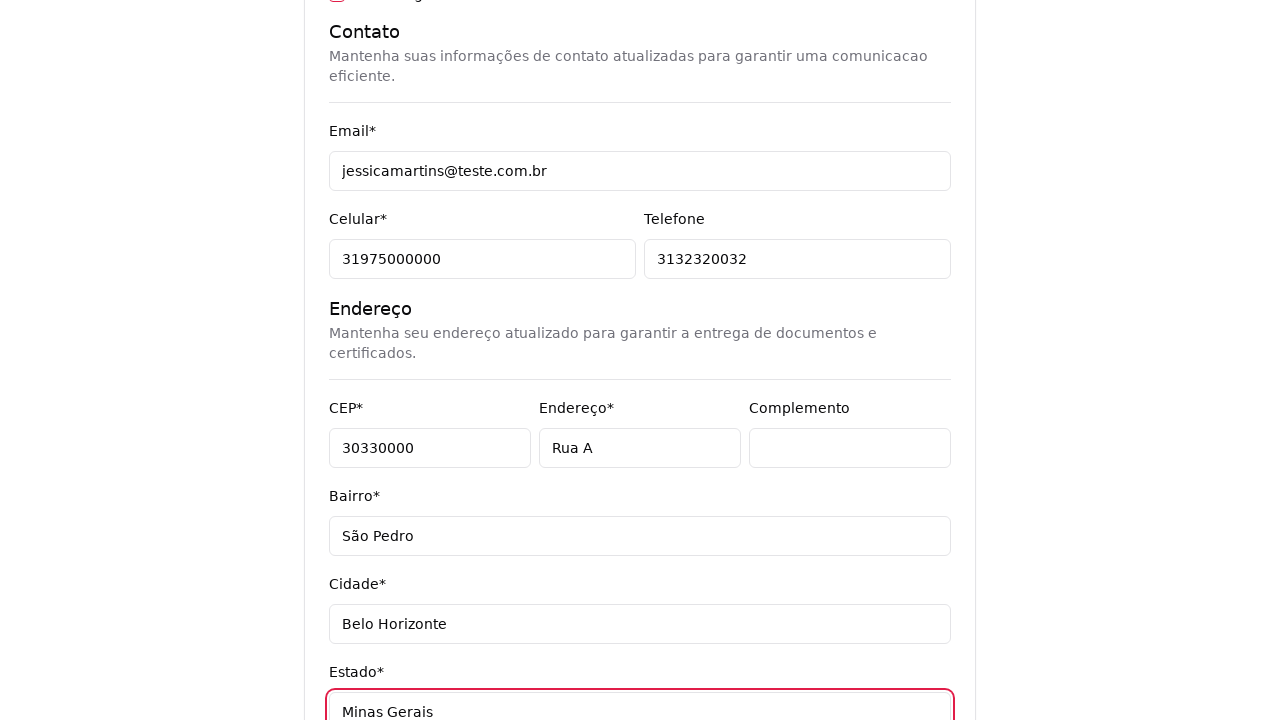

Filled country field with 'Brasil' on [data-testid='country-input']
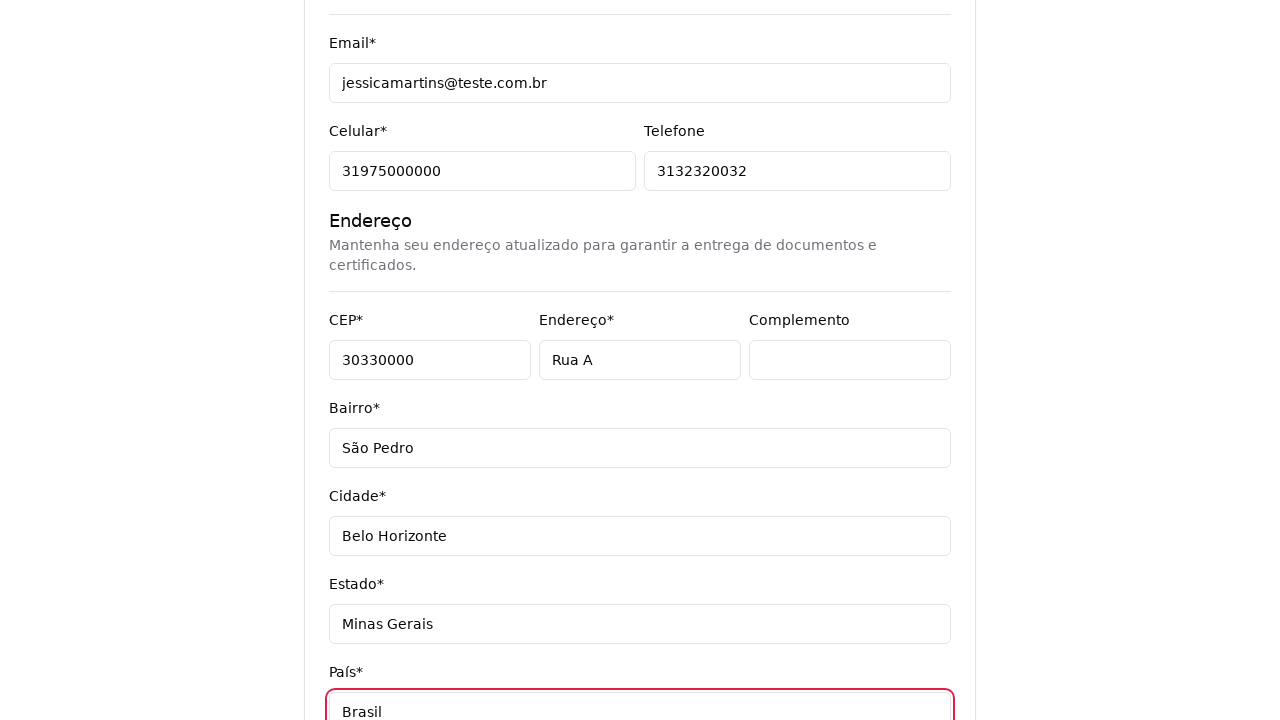

Clicked advance button to submit form with missing Name field at (906, 587) on [data-testid='next-button']
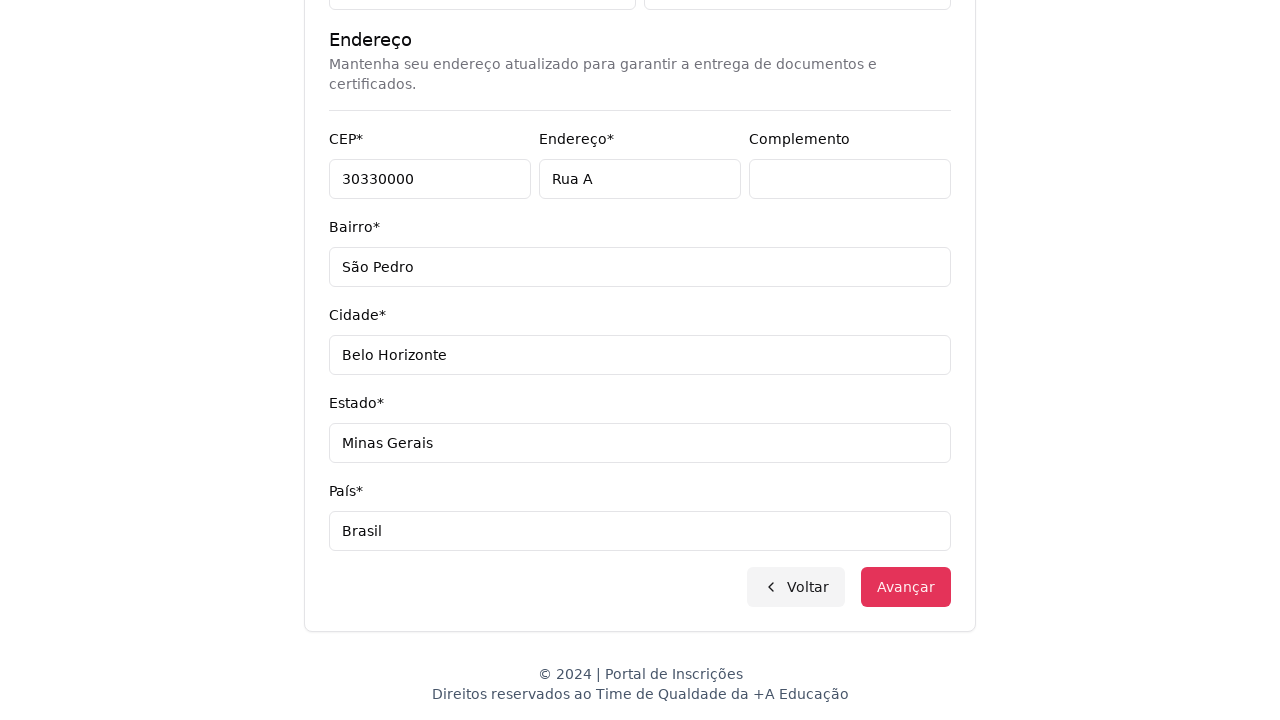

Validation error message appeared confirming Name field is required
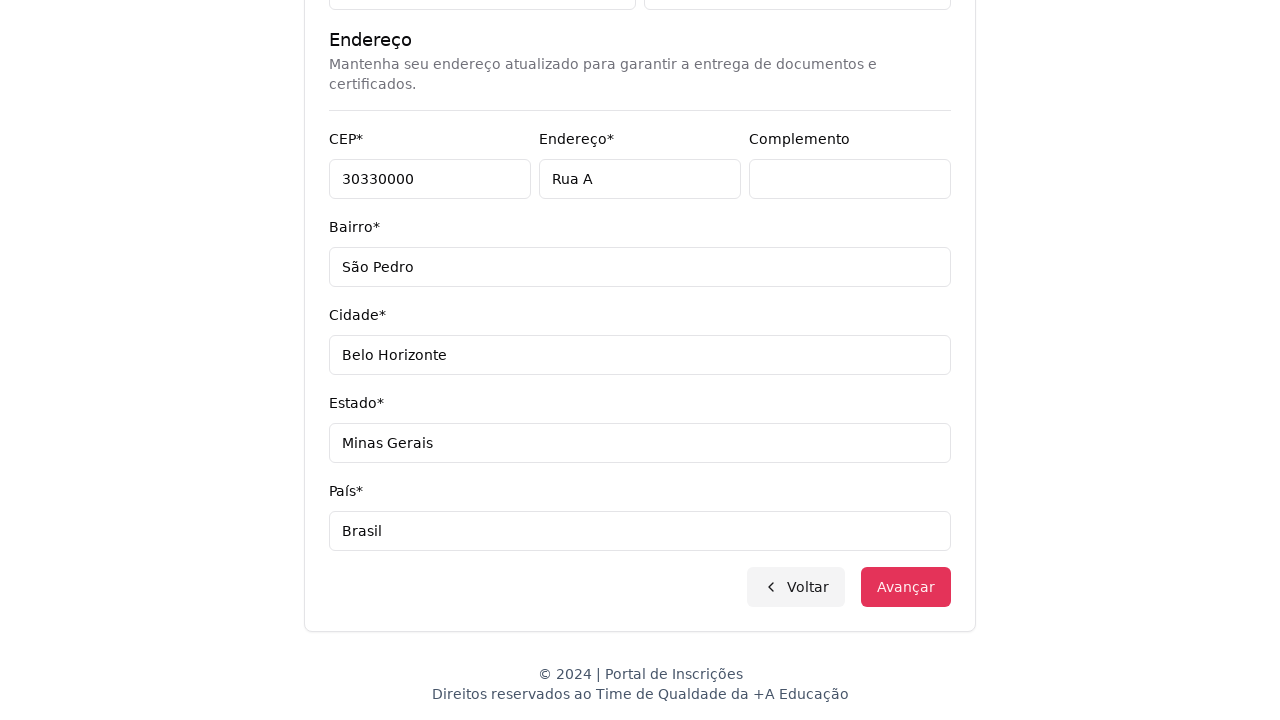

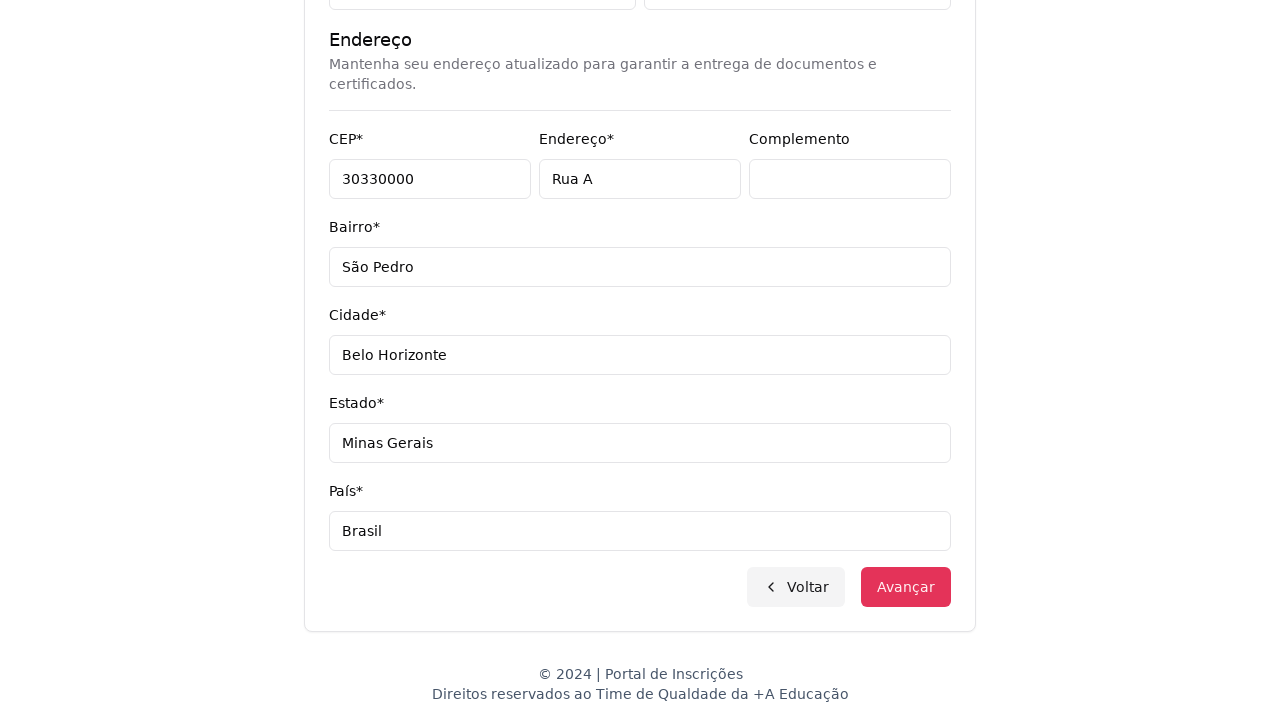